Tests right-click (context click) functionality on the Selenium website by locating the Downloads link and performing a context click action on it.

Starting URL: https://www.selenium.dev

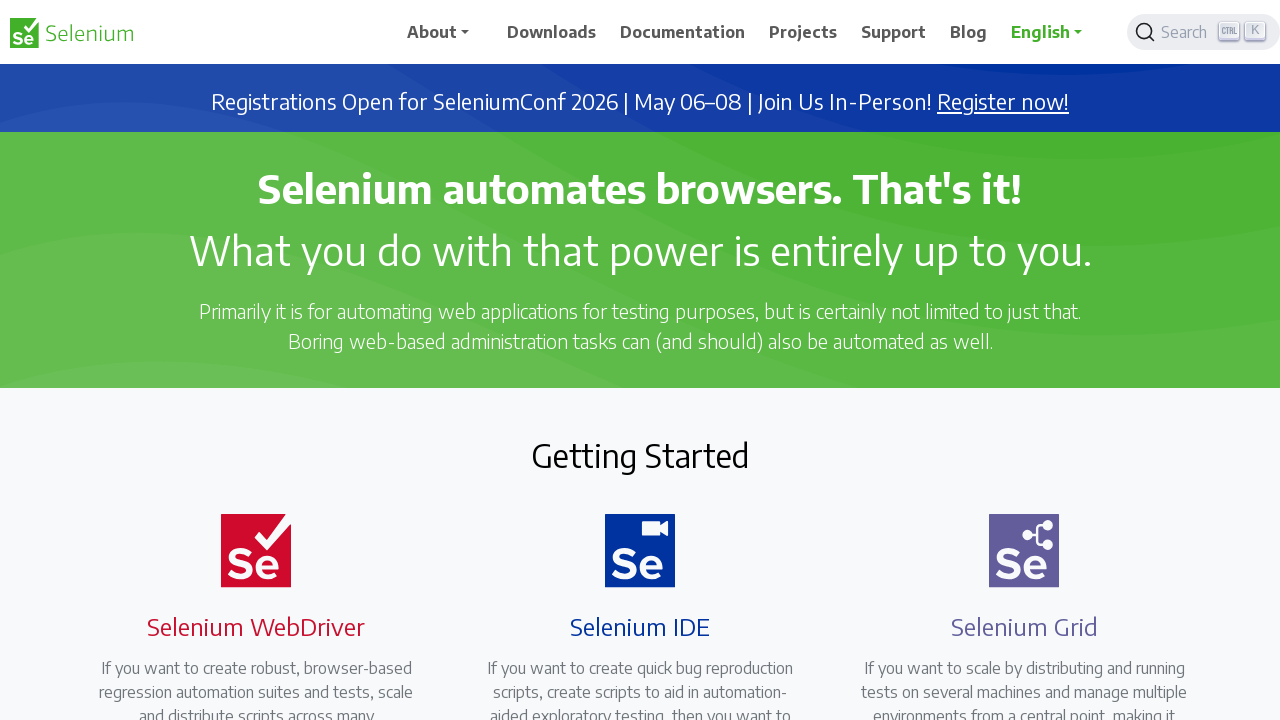

Navigated to Selenium website
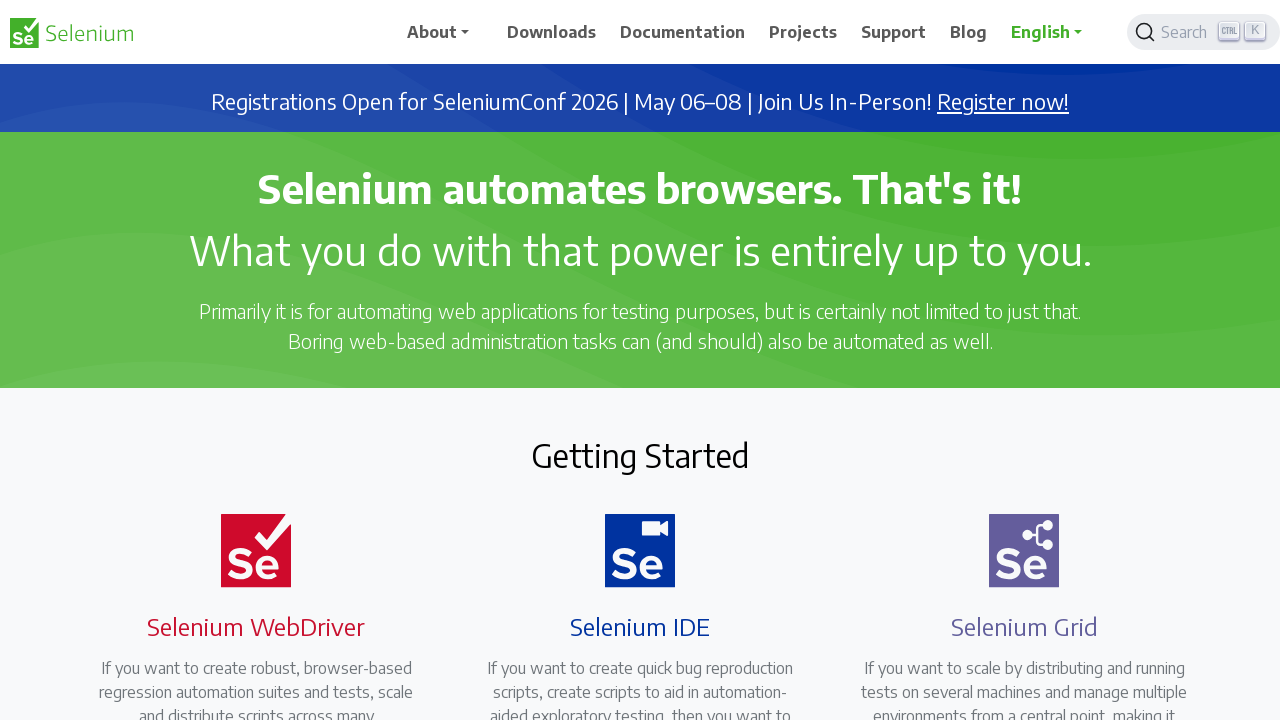

Located Downloads link element
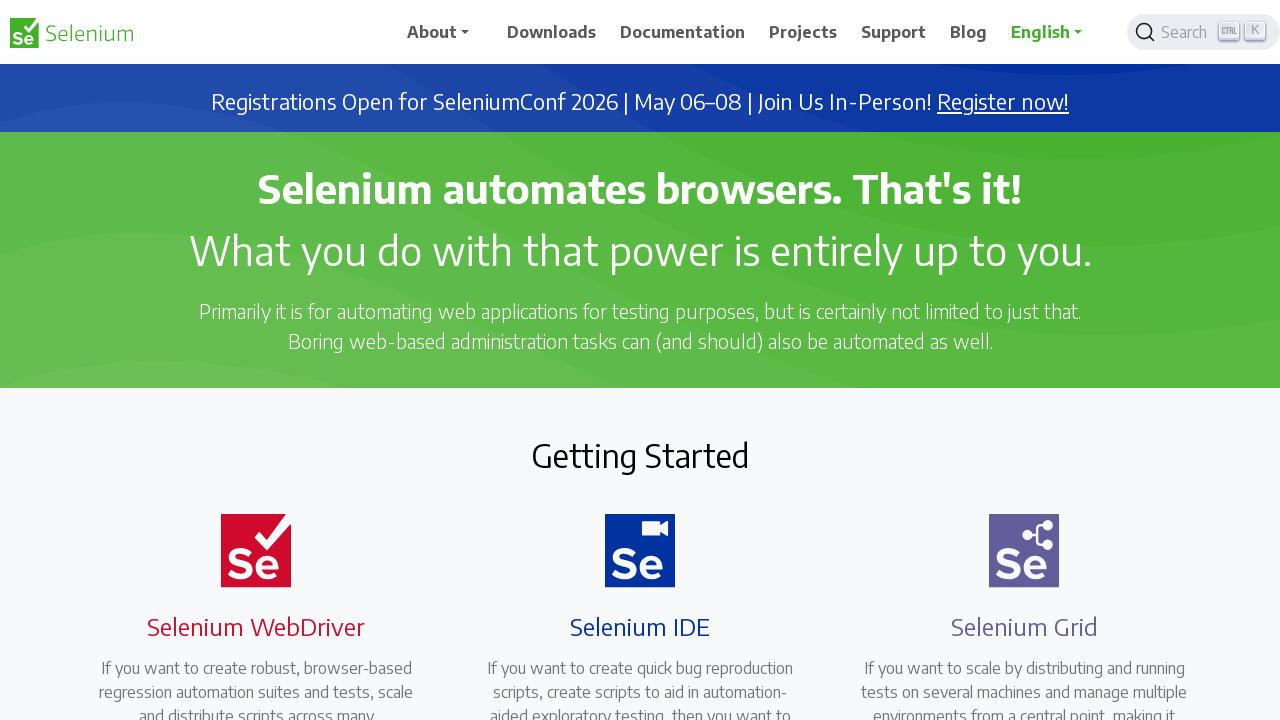

Performed context click (right-click) on Downloads link at (552, 32) on xpath=//span[text()='Downloads']
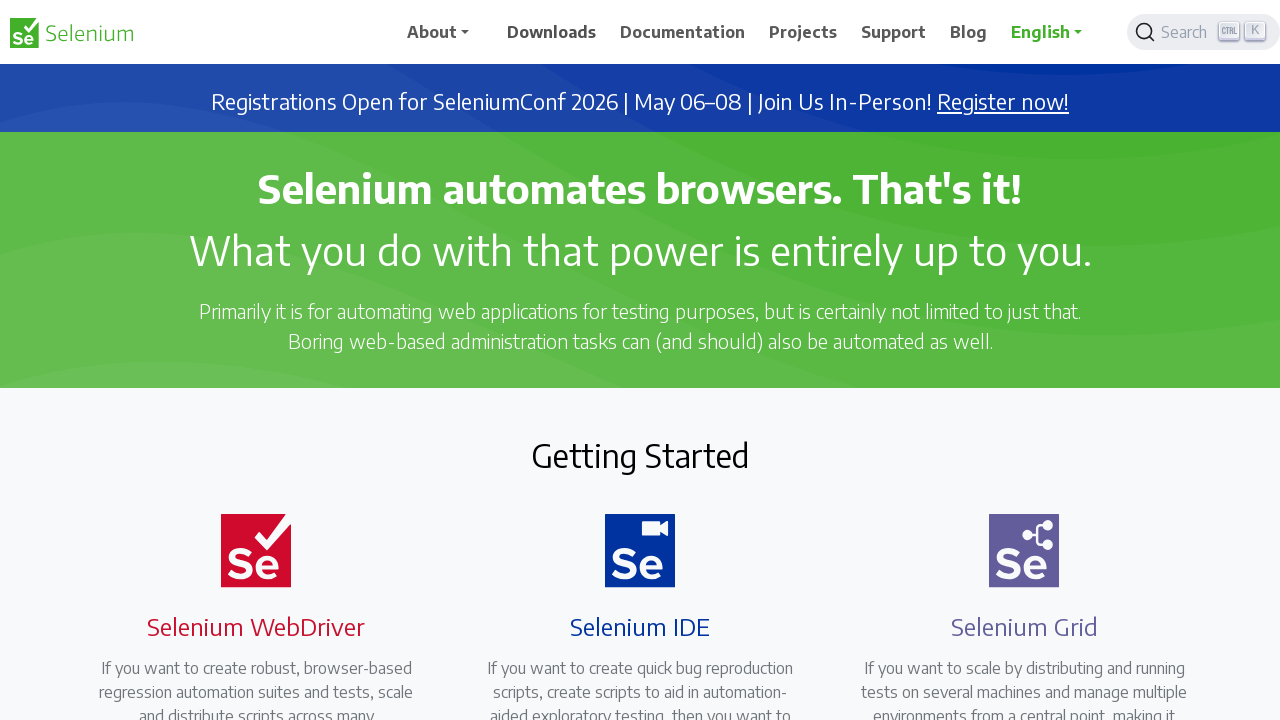

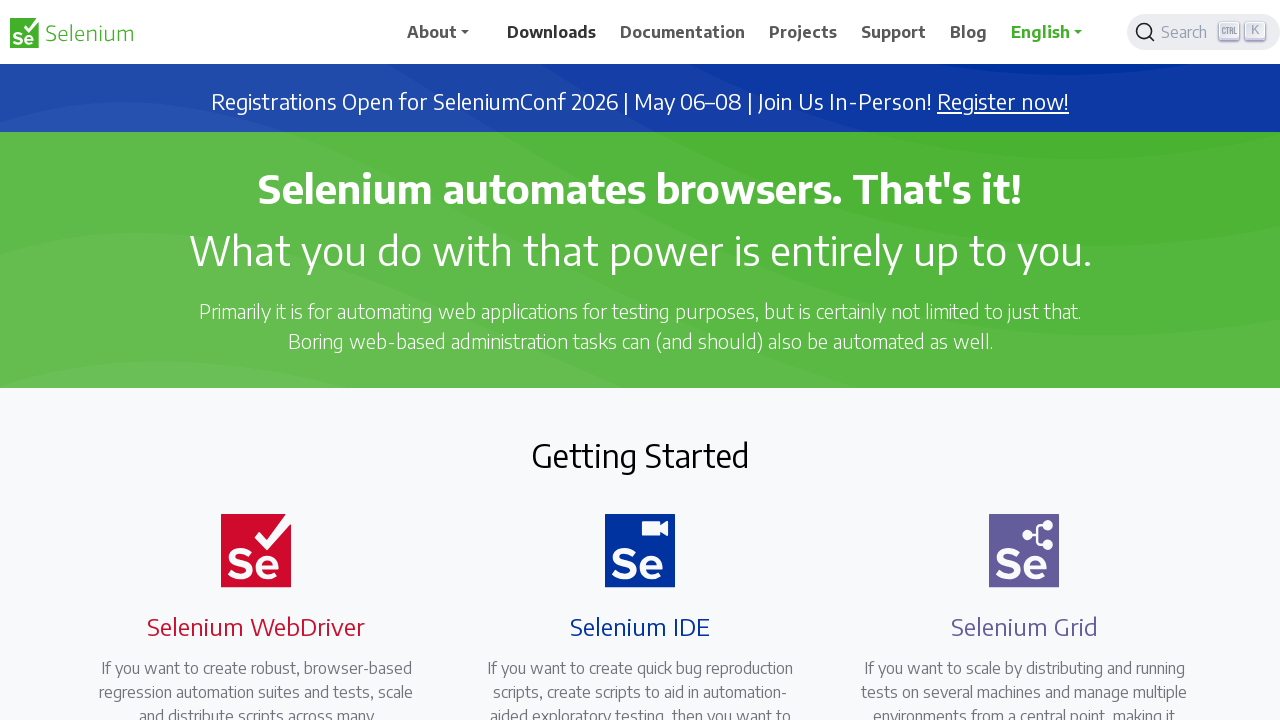